Tests customer login flow on a banking demo site by selecting a customer from dropdown and verifying the customer name is displayed after login

Starting URL: https://www.globalsqa.com/angularJs-protractor/BankingProject/#/login

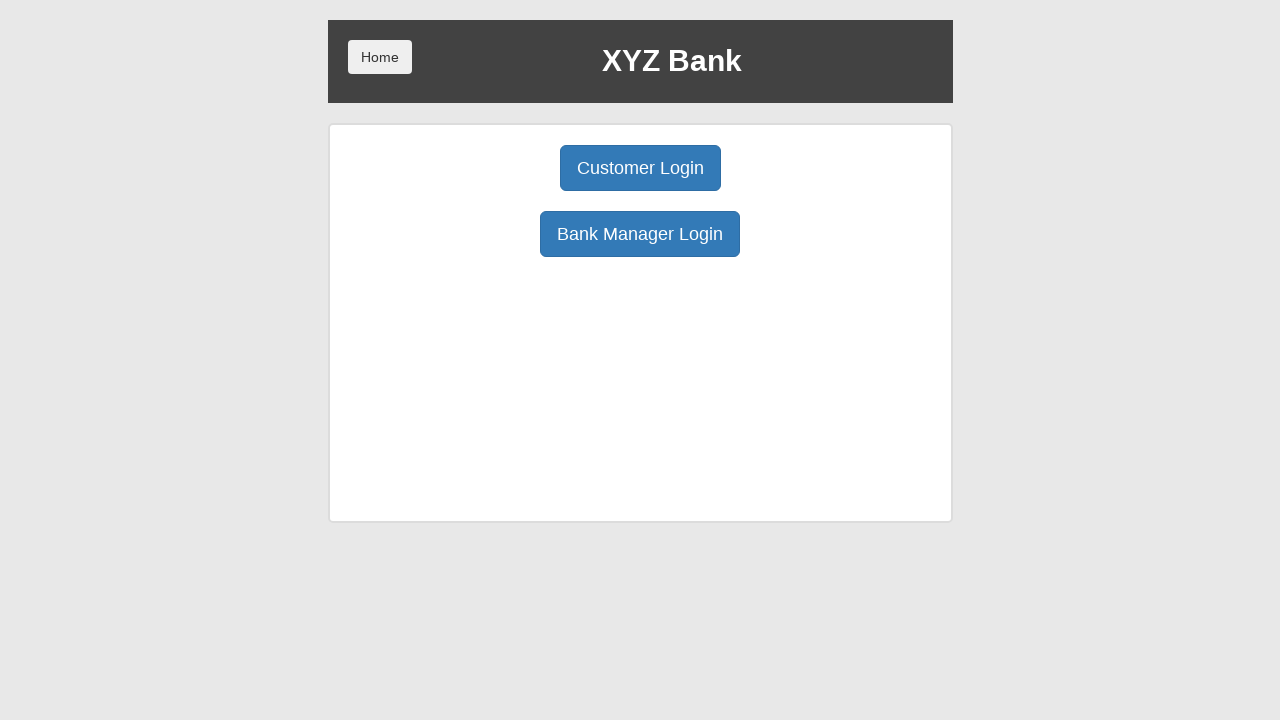

Clicked Customer Login button at (640, 168) on button[ng-click='customer()']
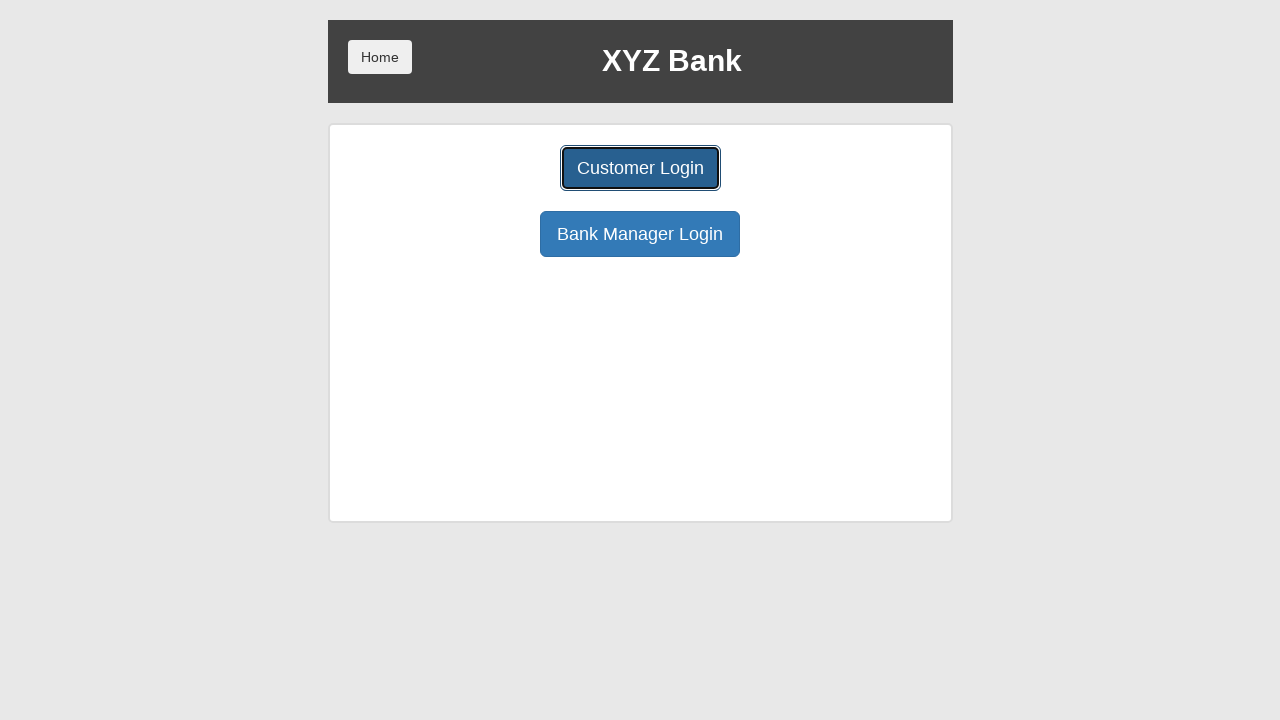

Selected 'Harry Potter' from customer dropdown on #userSelect
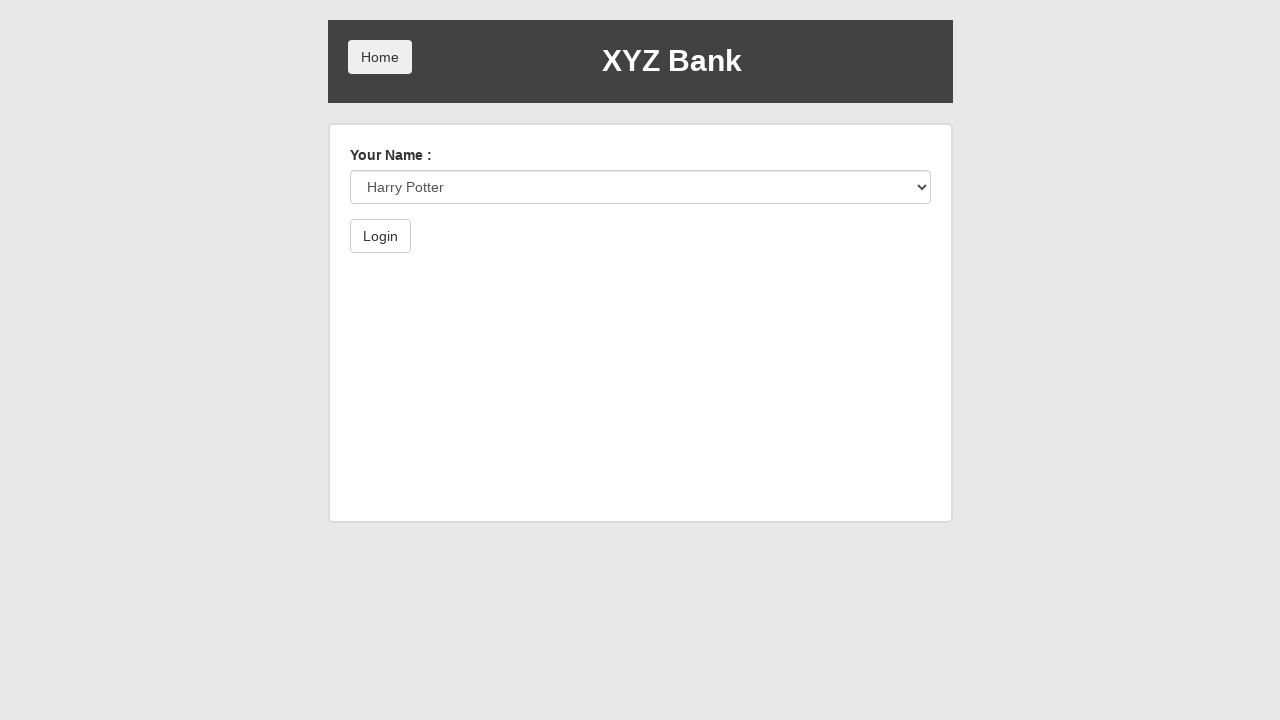

Clicked login submit button at (380, 236) on button[type='submit']
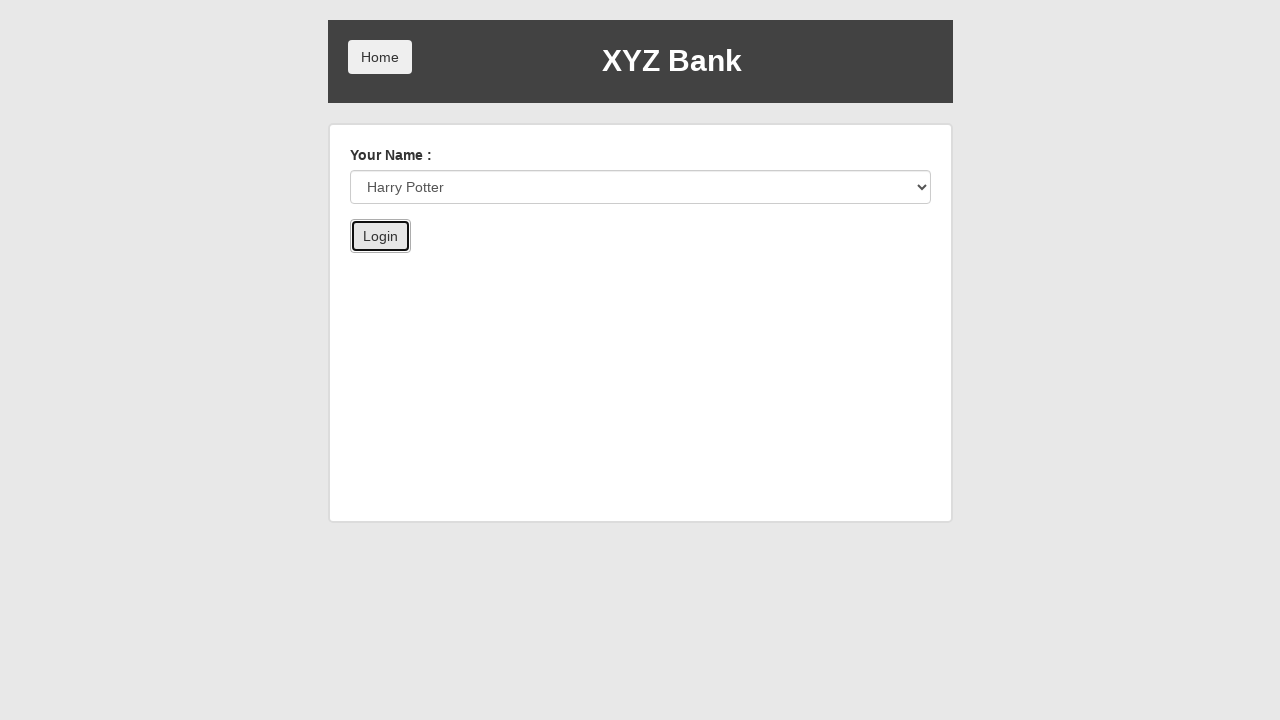

Customer name displayed after successful login
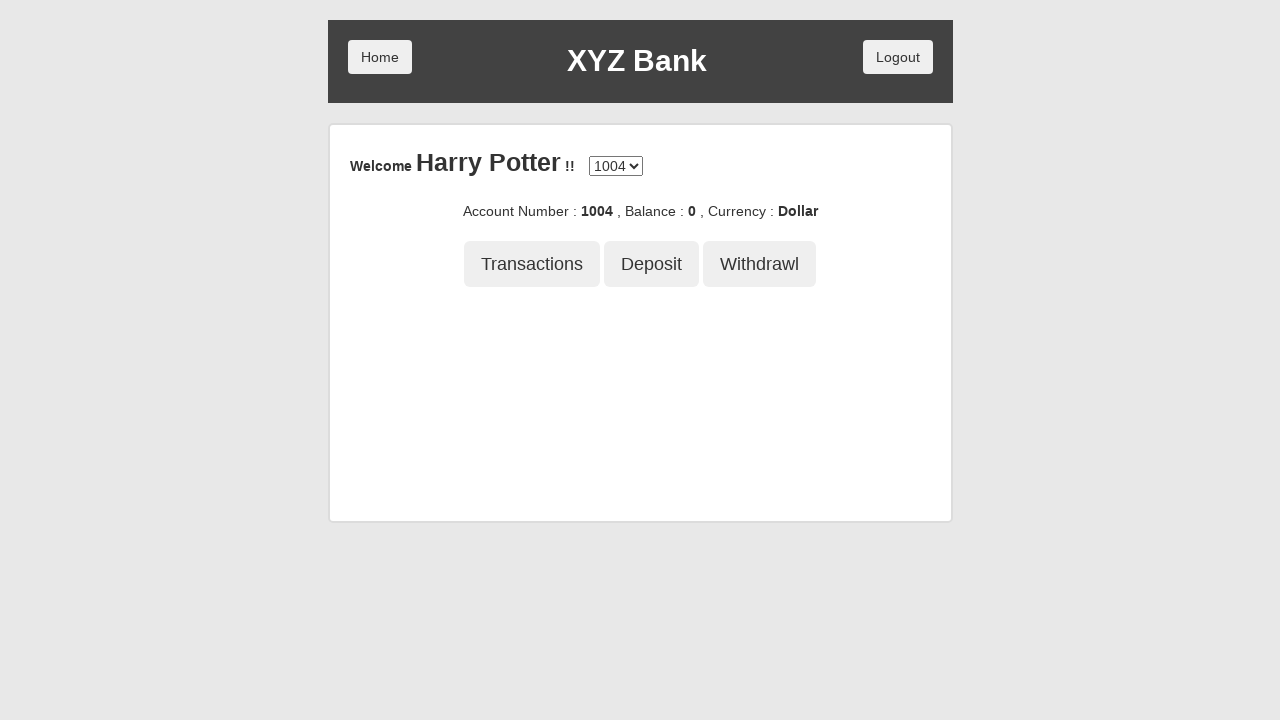

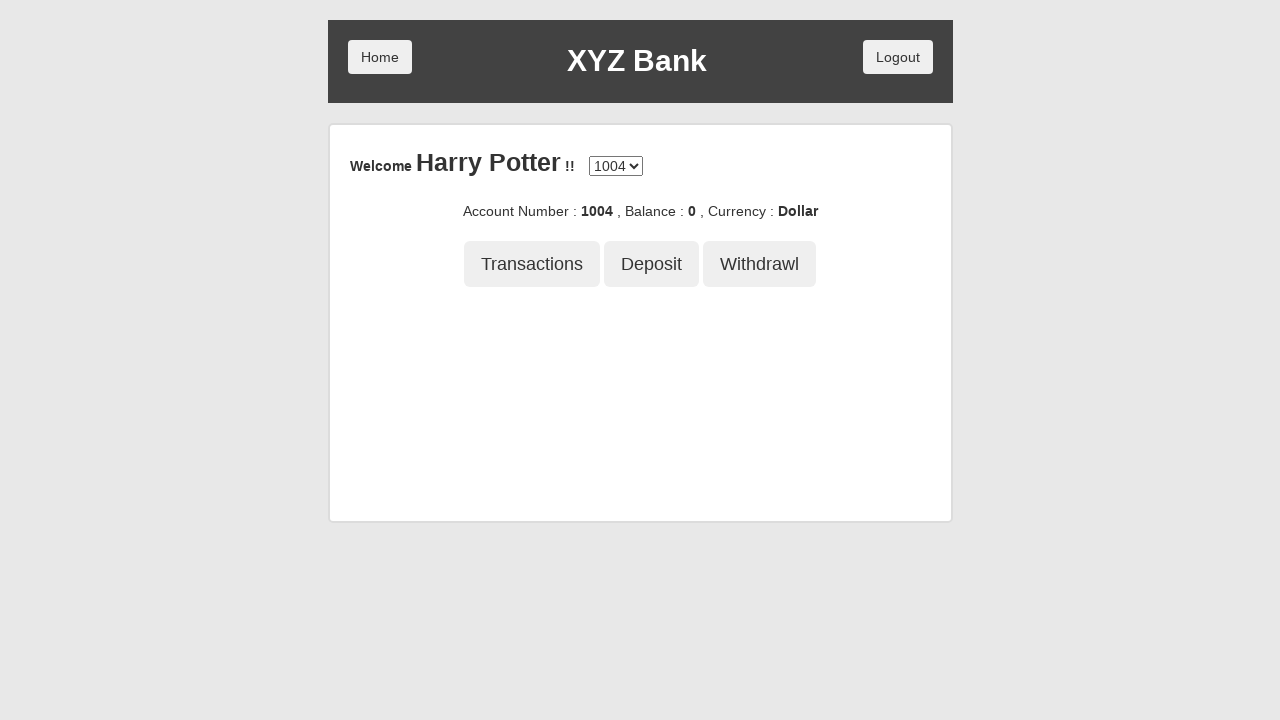